Tests browser forward navigation by going back and then forward

Starting URL: https://webdriver.io

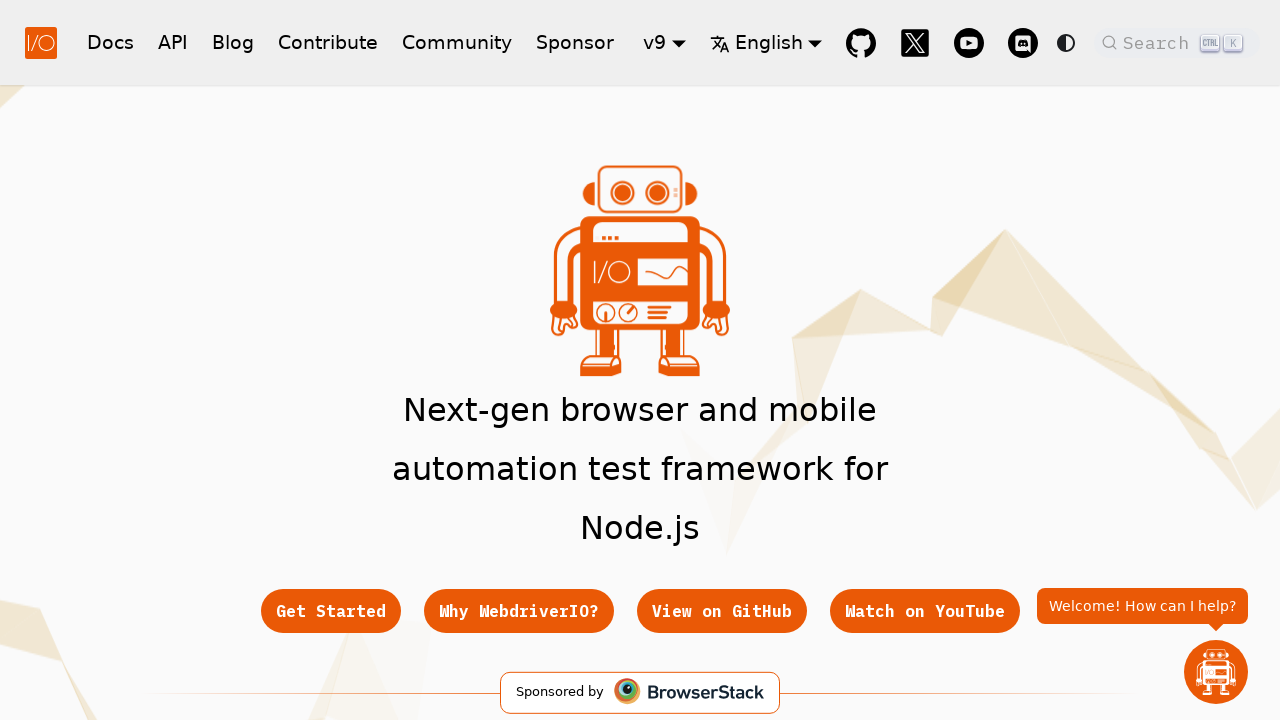

Clicked the API link at (173, 42) on a:text('API')
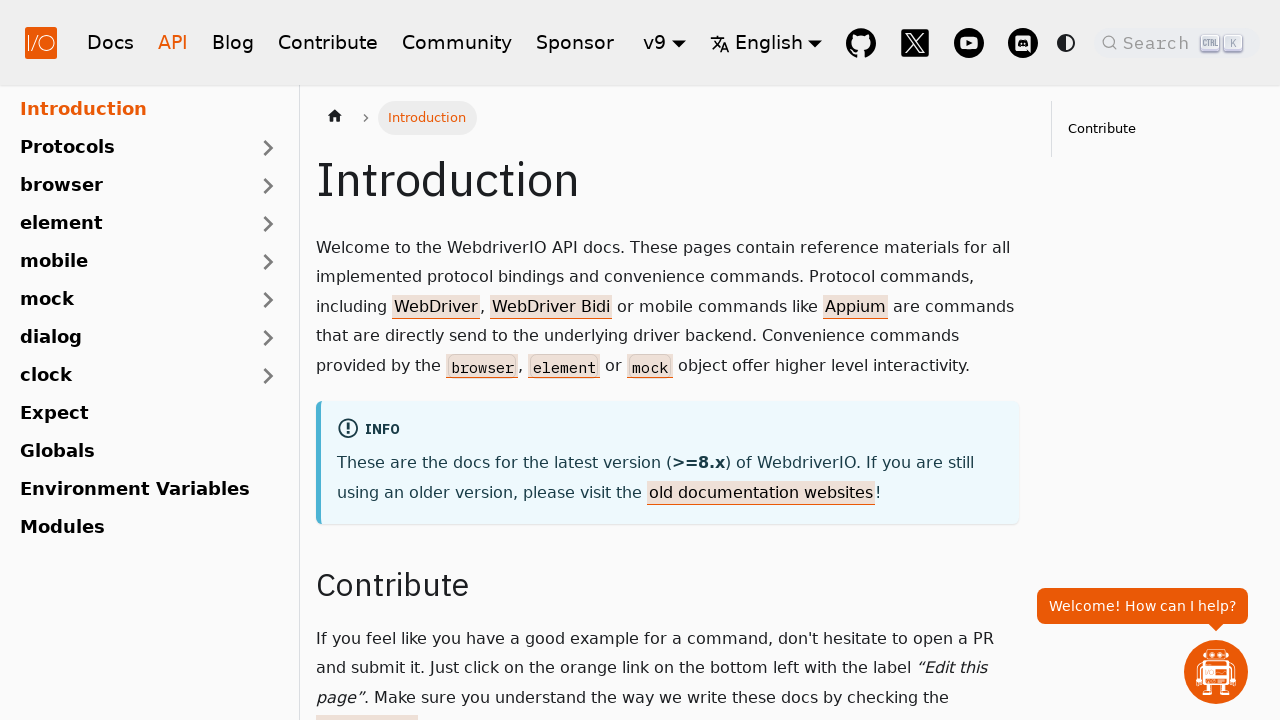

Navigated to API documentation page
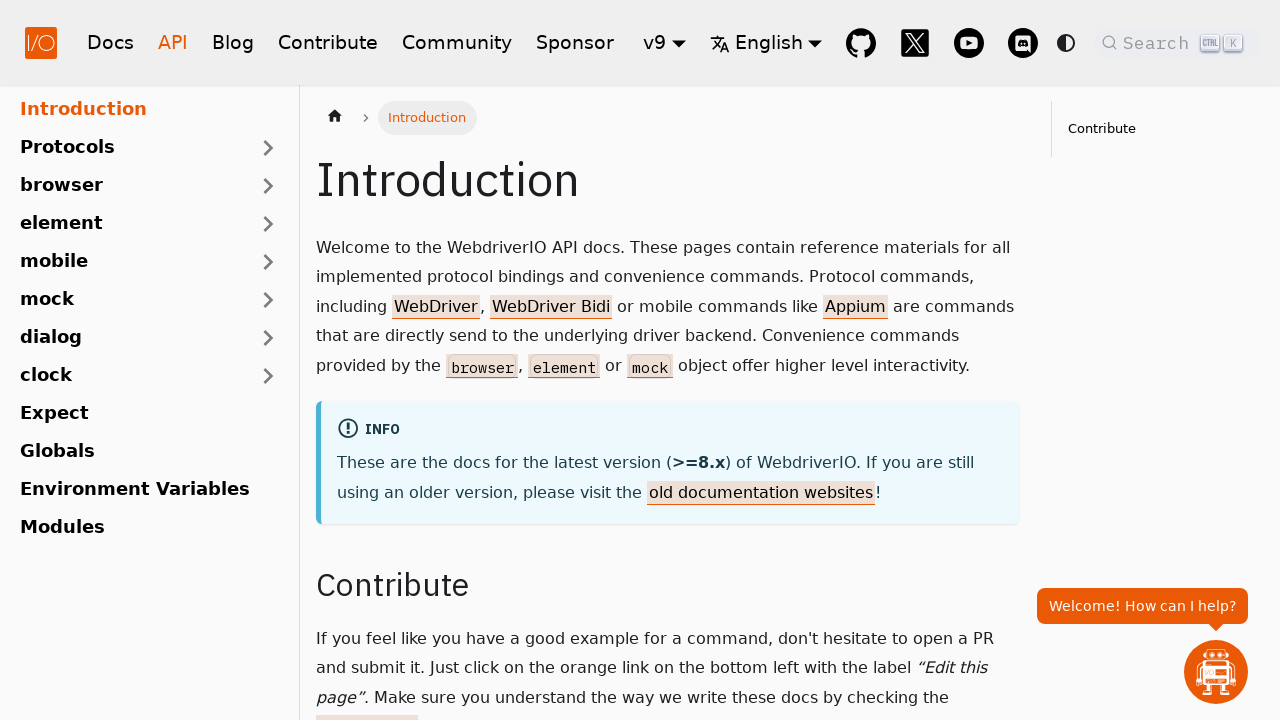

Navigated back to previous page
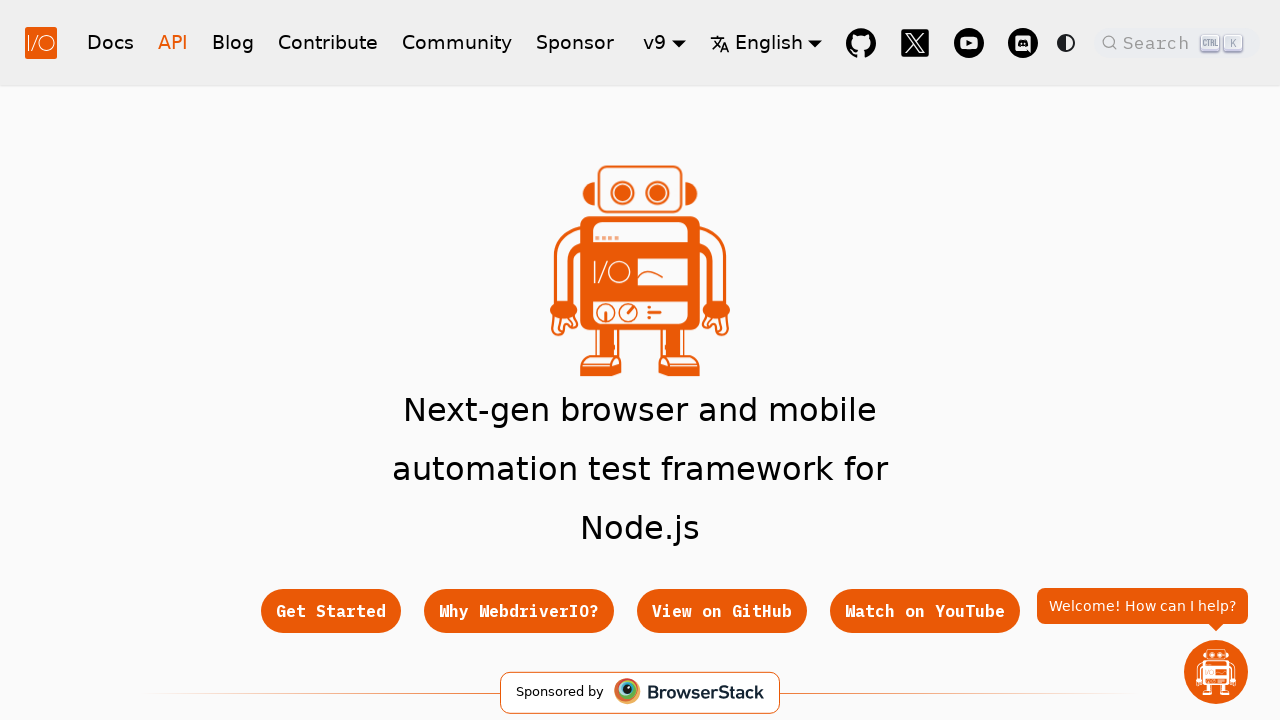

Confirmed navigation back to webdriver.io homepage
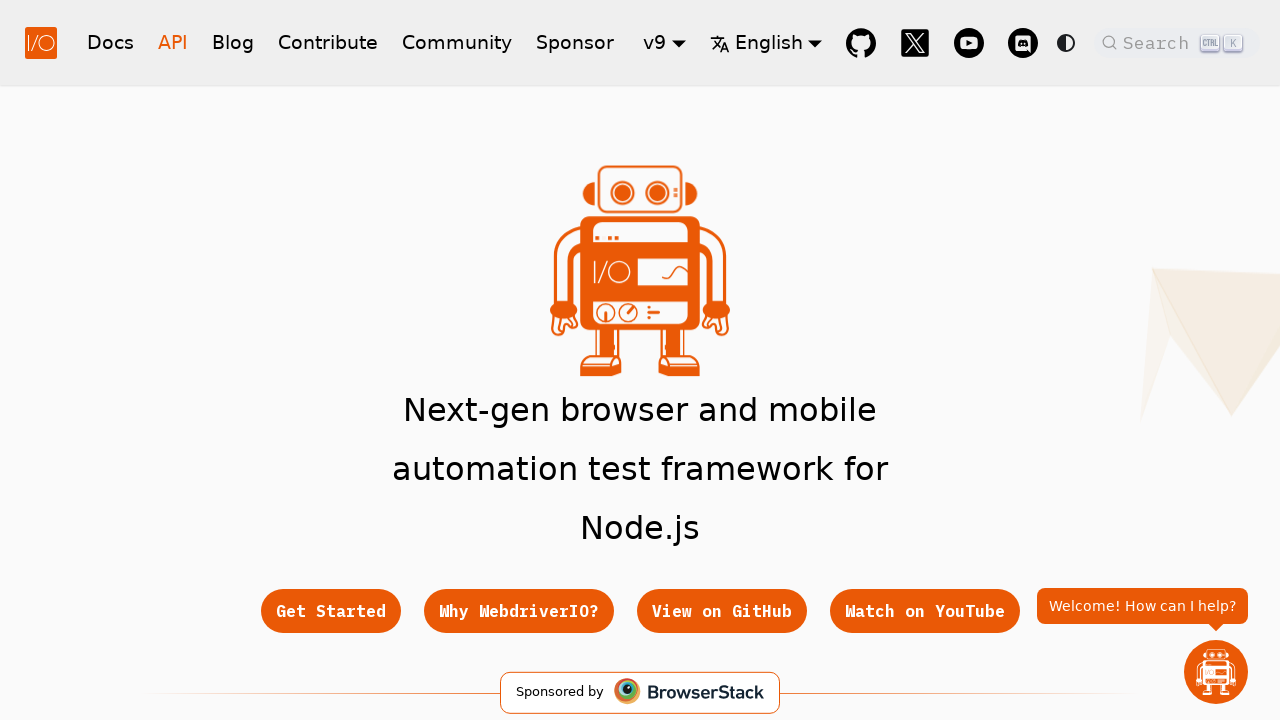

Navigated forward to API page
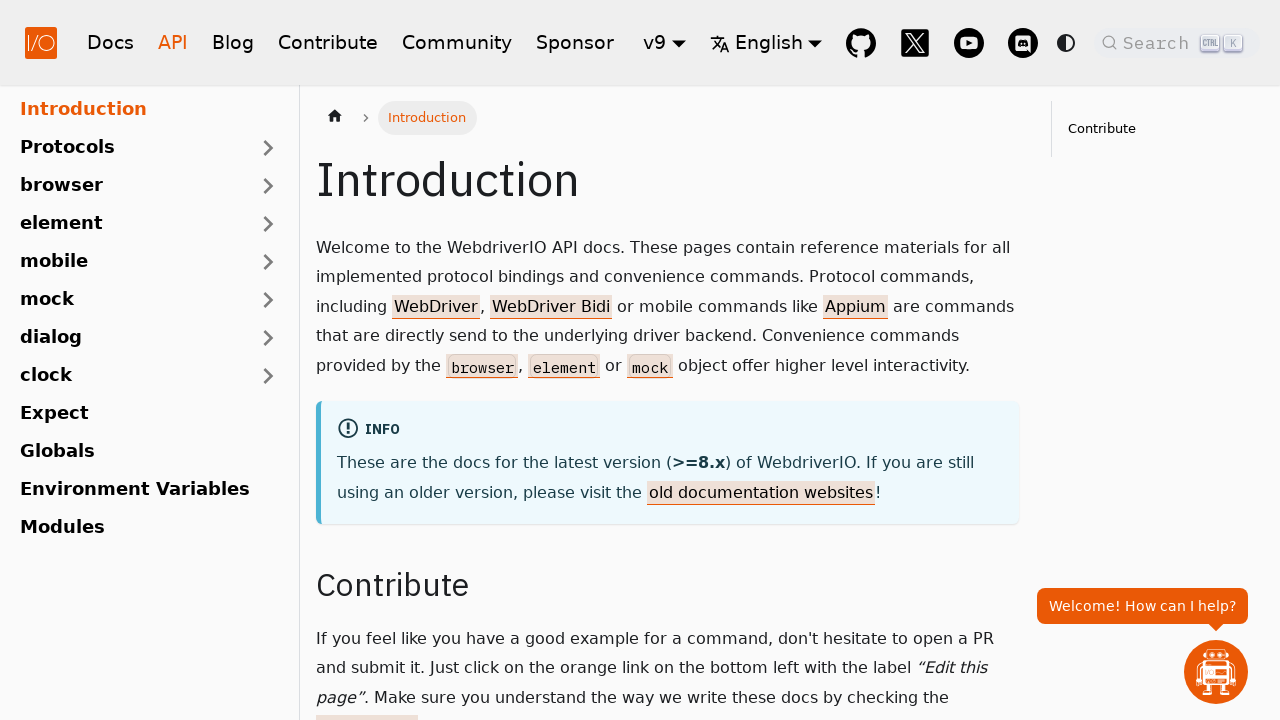

Confirmed navigation forward to API documentation page
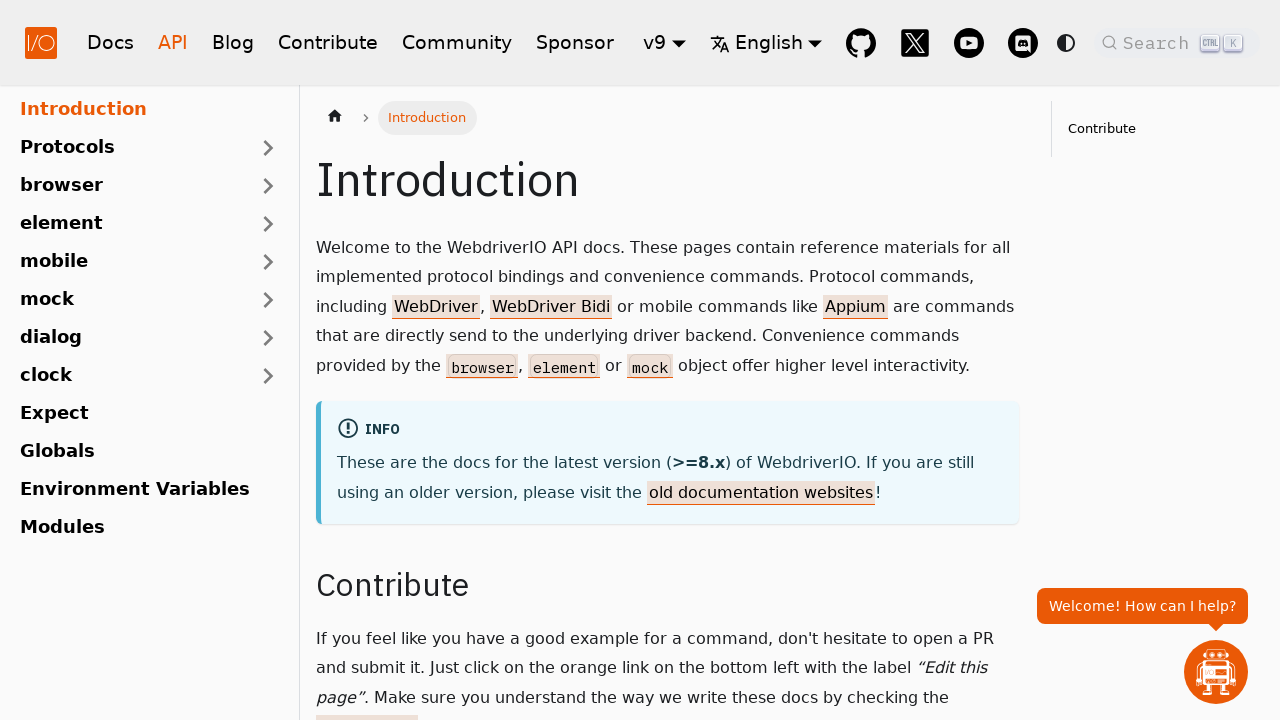

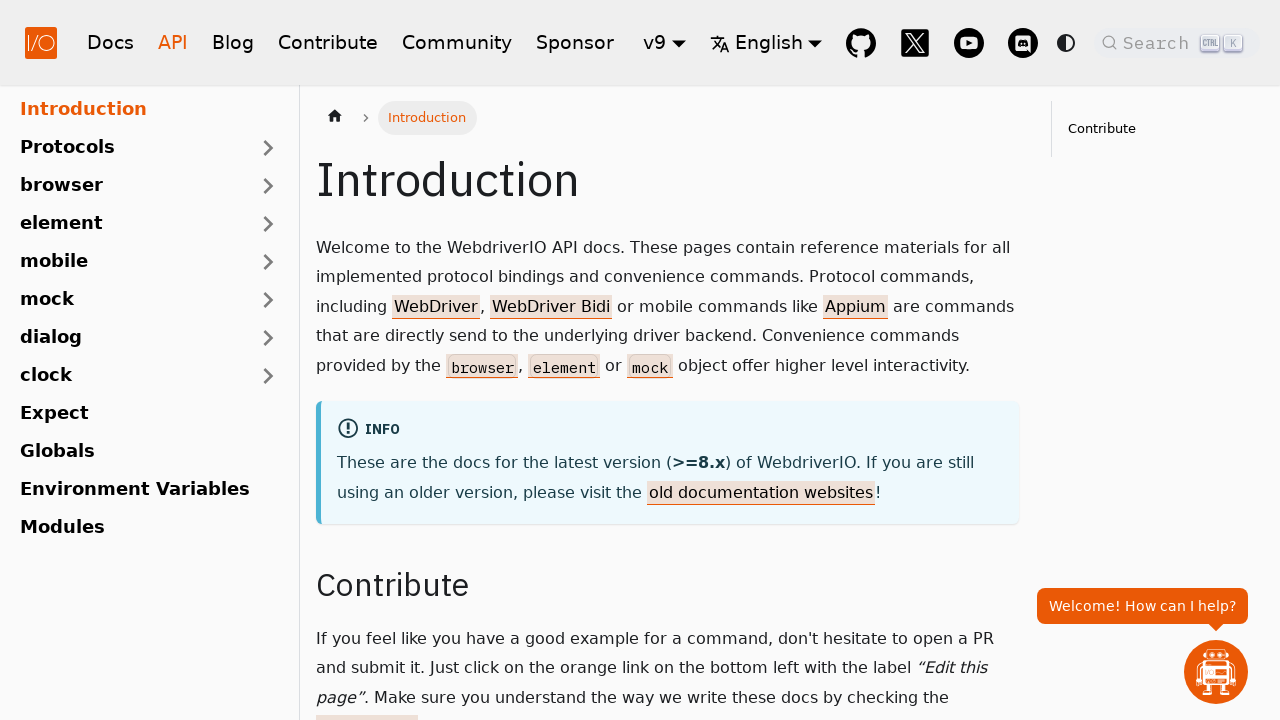